Tests select menu functionality by selecting an option from a dropdown menu using its value

Starting URL: https://demoqa.com/select-menu

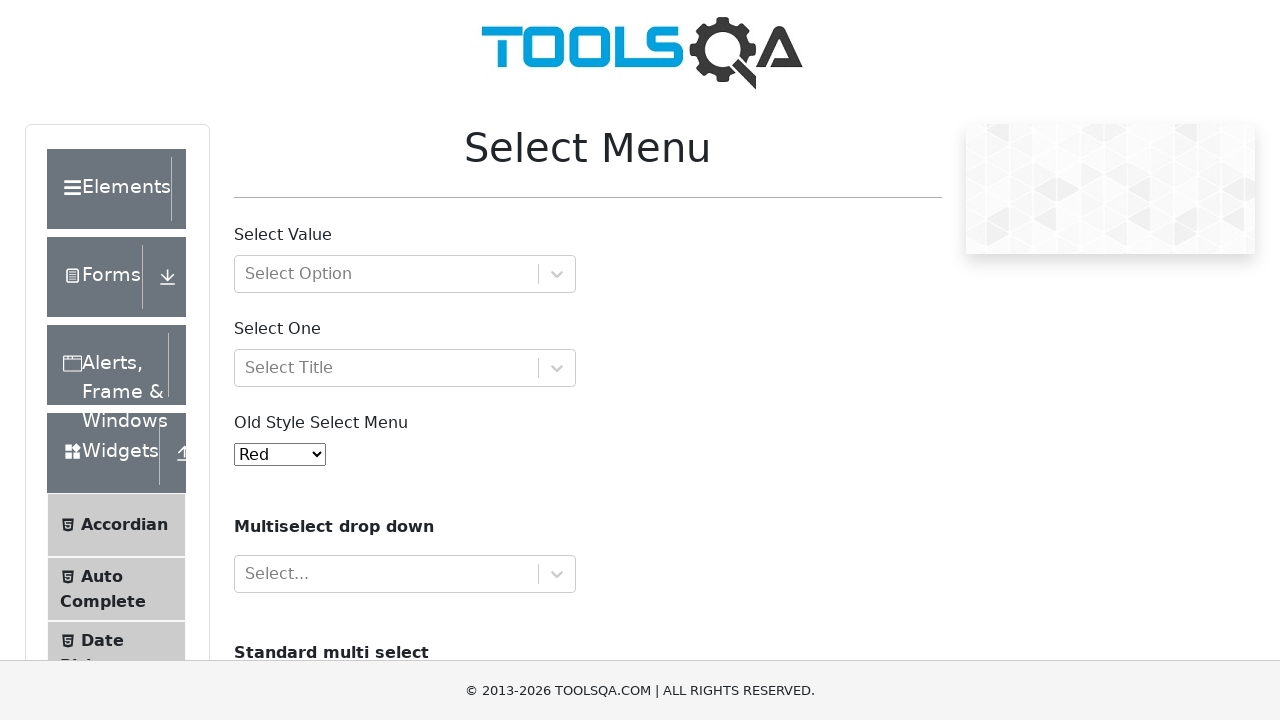

Selected option with value '1' from the old select menu dropdown on #oldSelectMenu
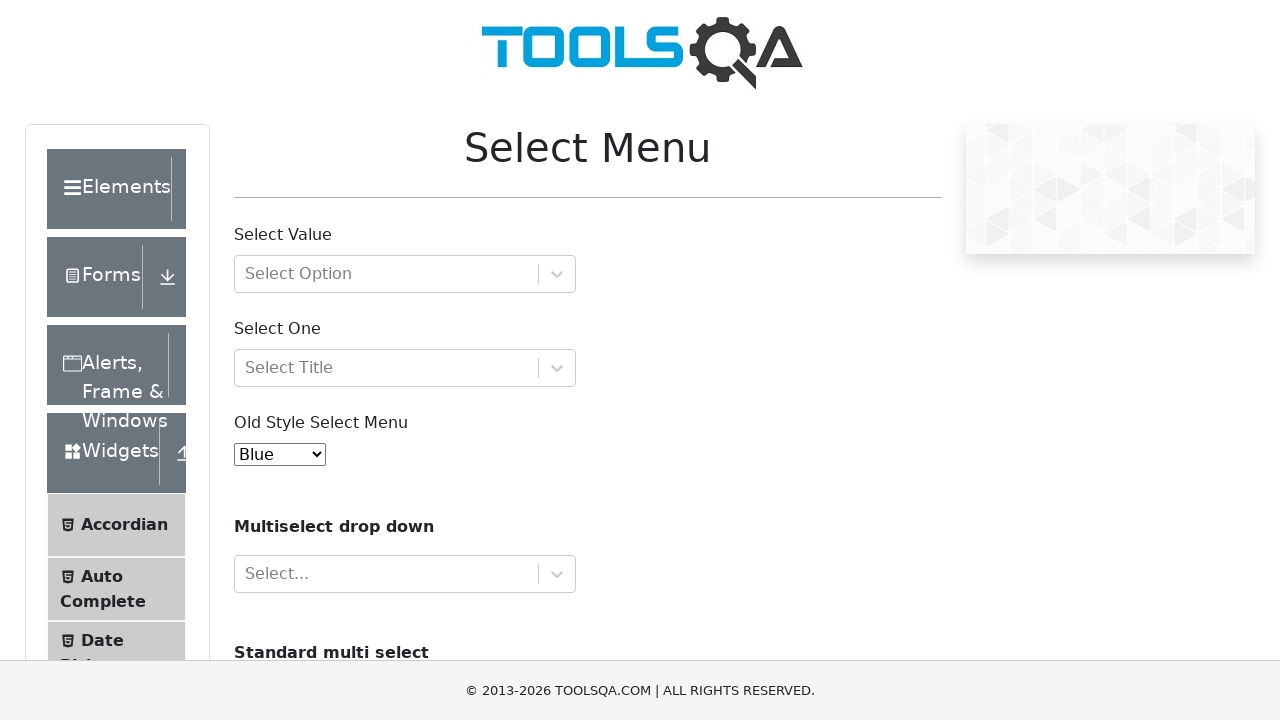

Waited 500ms to ensure selection is applied
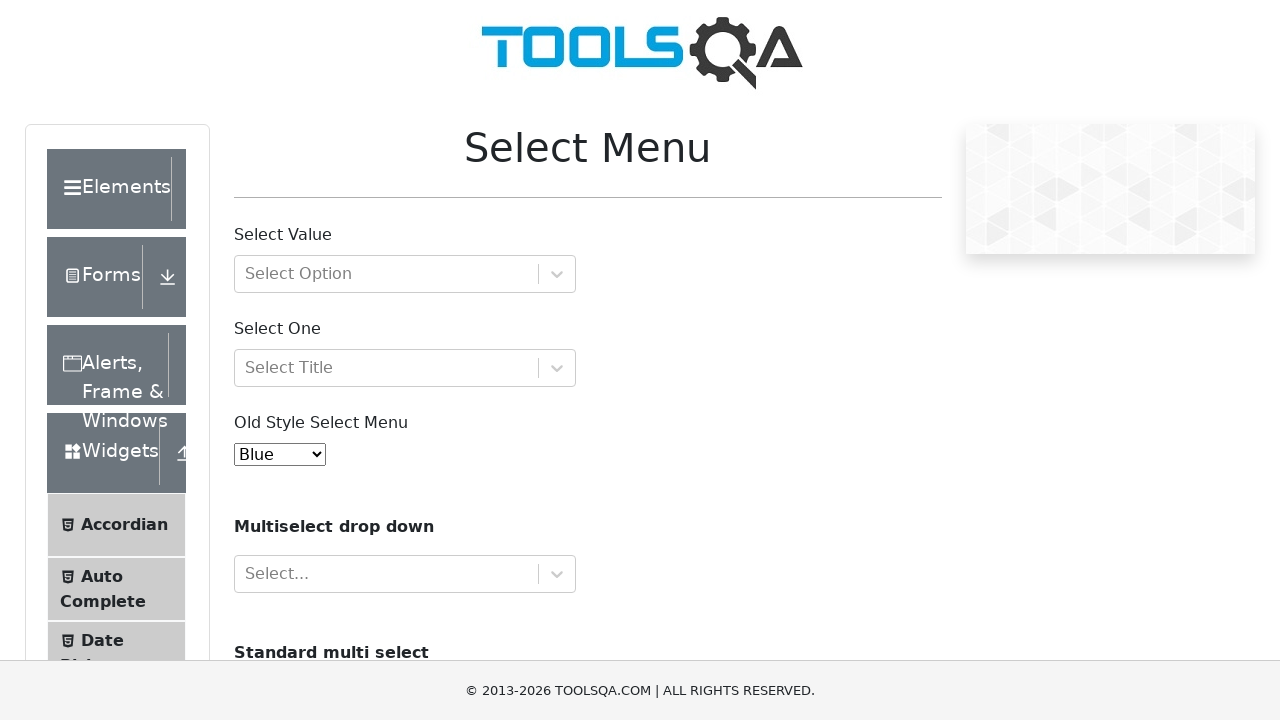

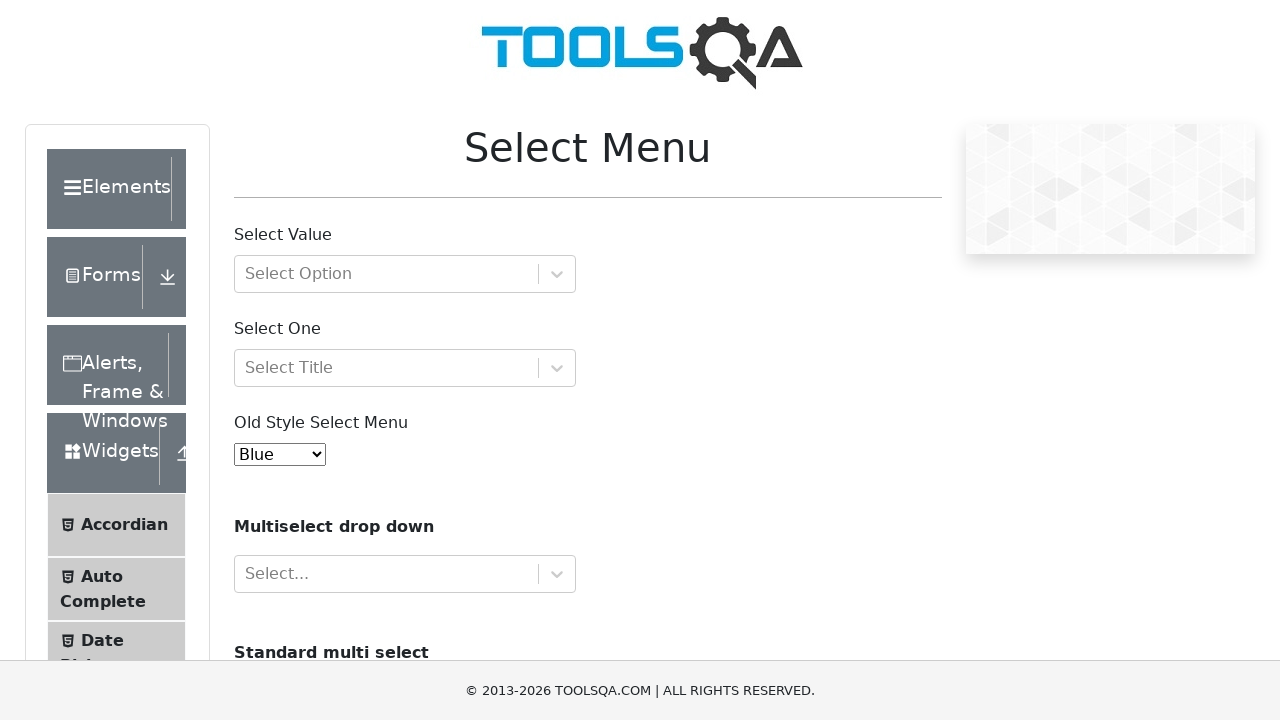